Solves a mathematical challenge by extracting a value from an element attribute, calculating the result, and submitting the form with checkboxes selected

Starting URL: http://suninjuly.github.io/get_attribute.html

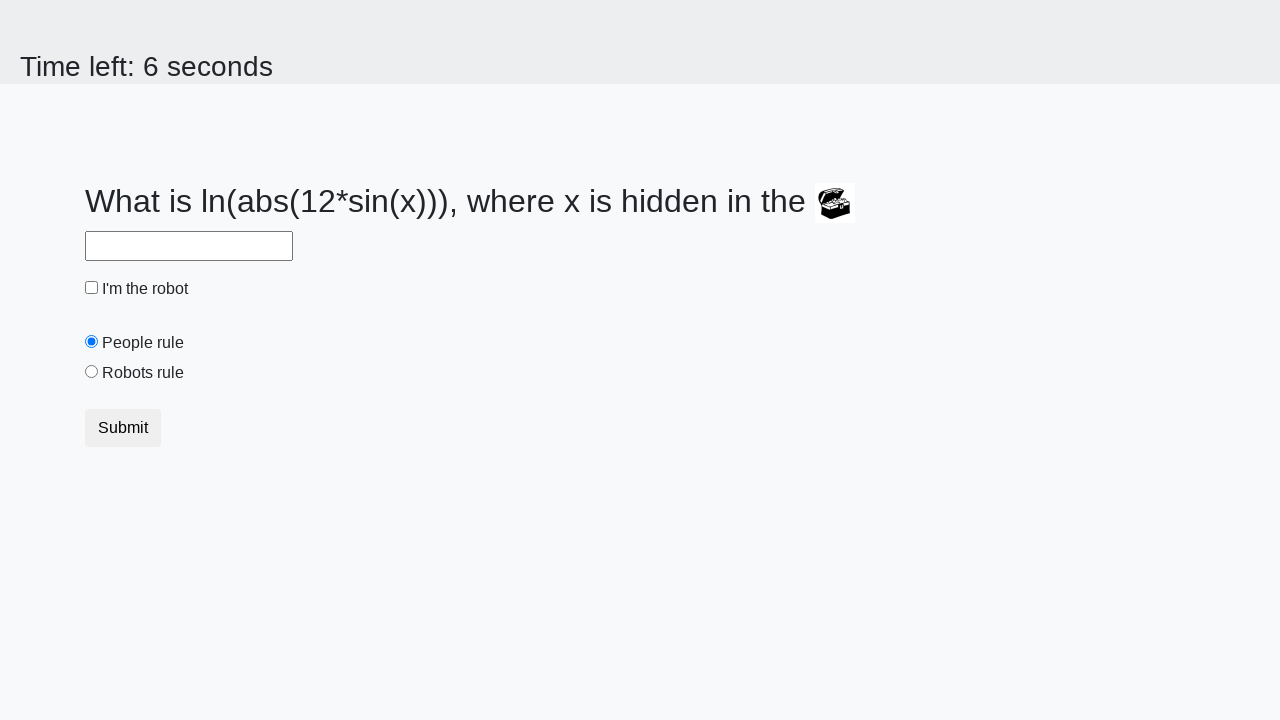

Located treasure element
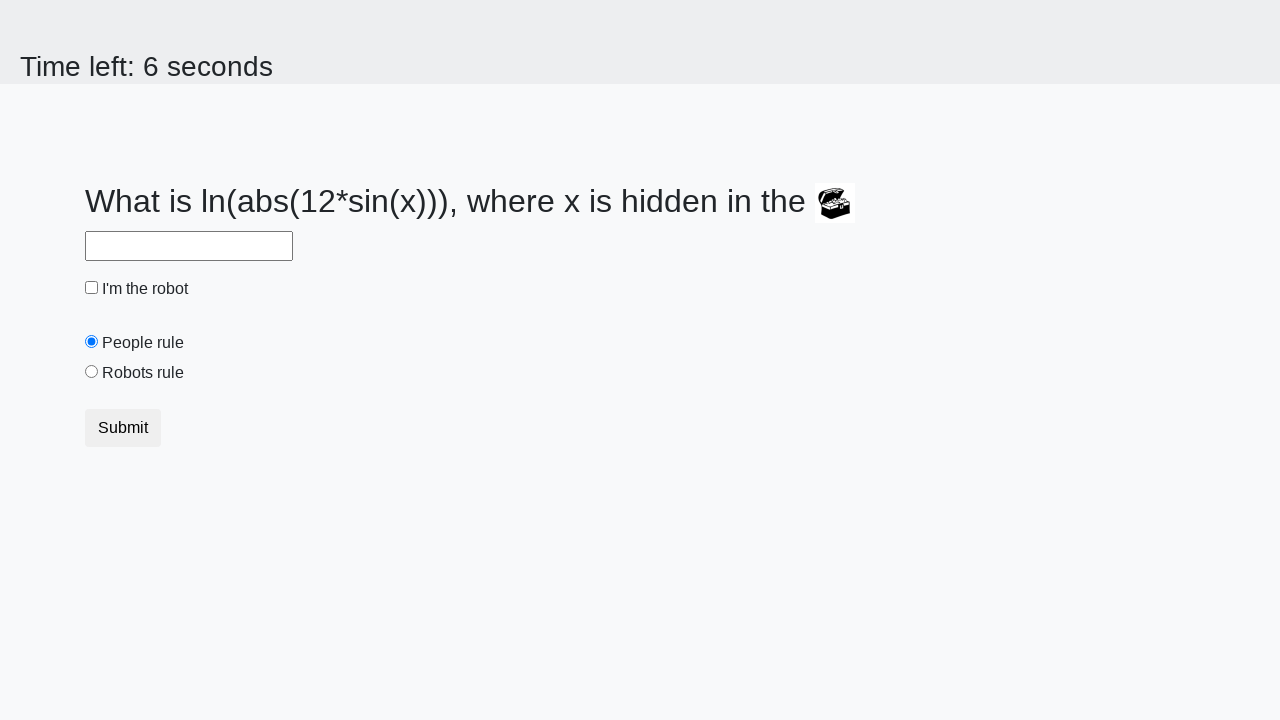

Extracted valuex attribute from treasure element
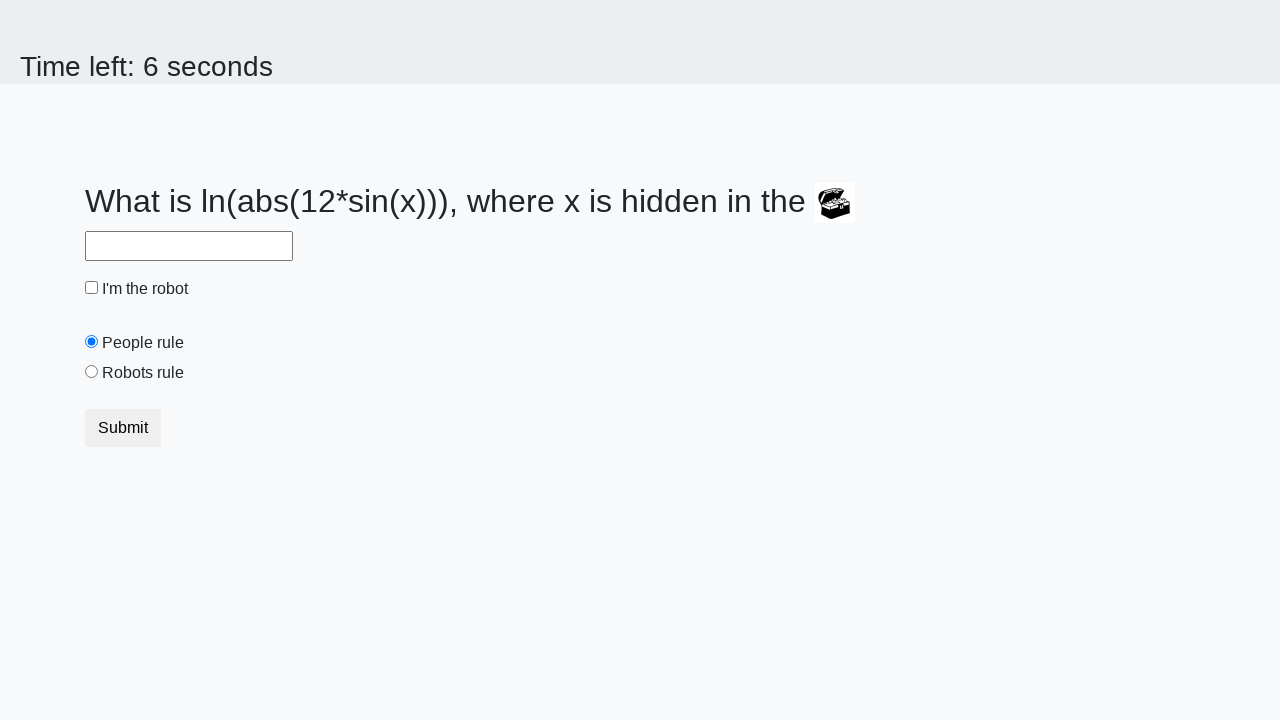

Calculated result using logarithm formula
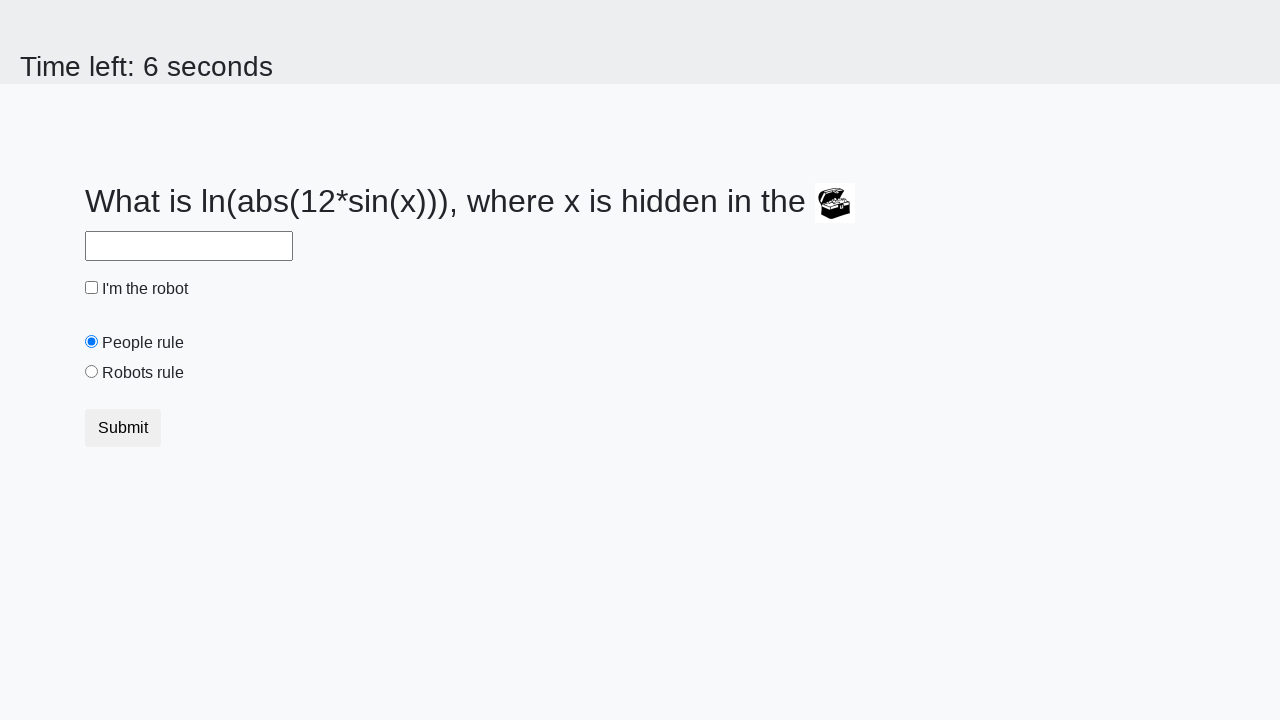

Filled answer field with calculated value on #answer
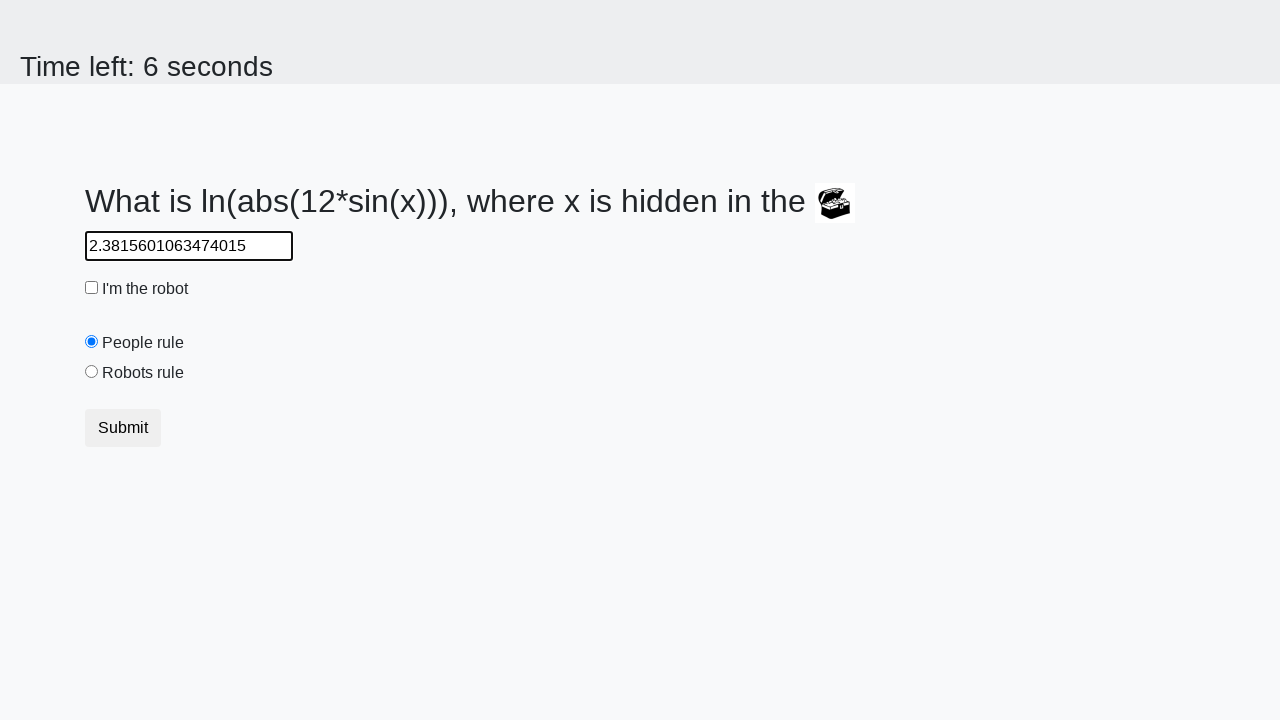

Clicked robot checkbox at (92, 288) on #robotCheckbox
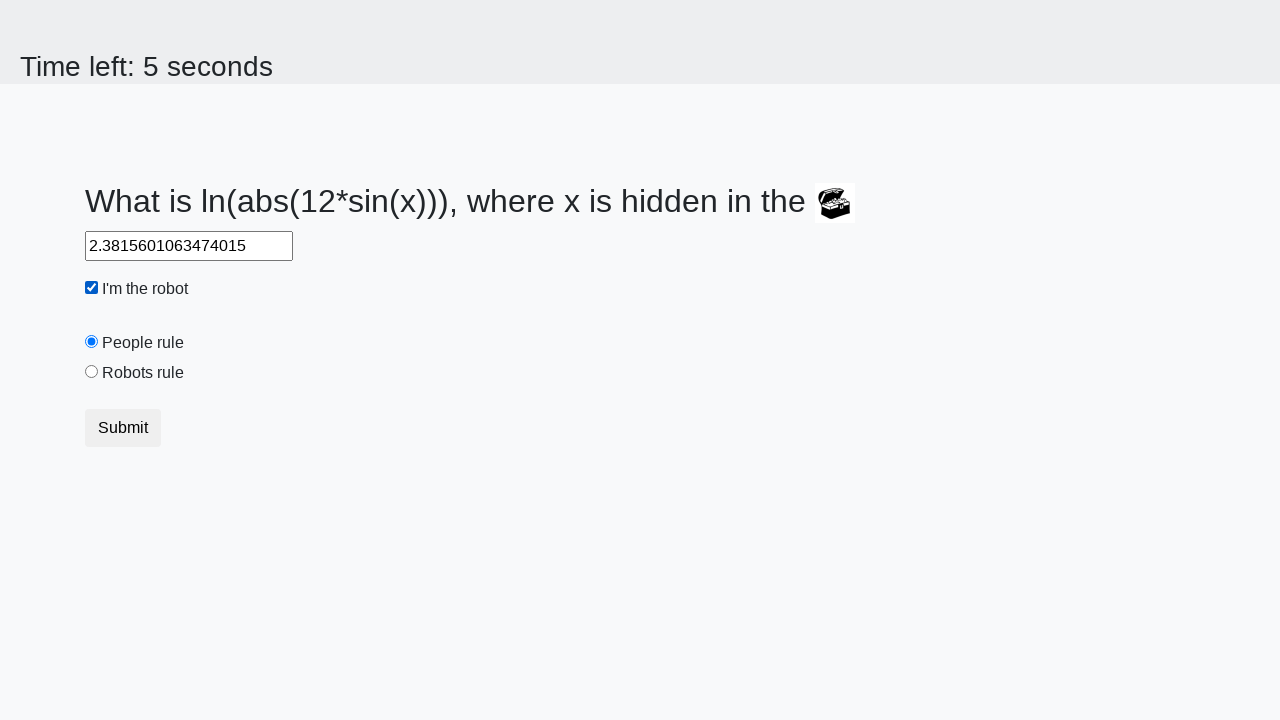

Clicked robots rule radio button at (92, 372) on #robotsRule
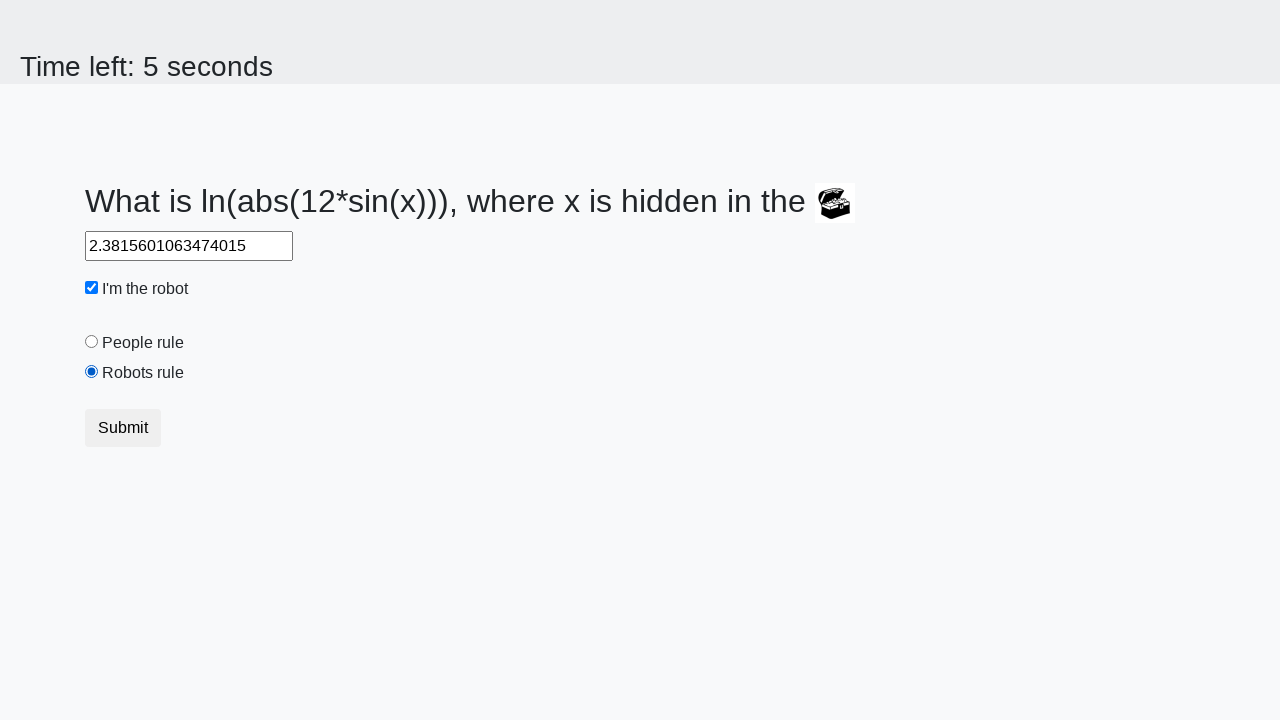

Clicked submit button to submit form at (123, 428) on .btn.btn-default
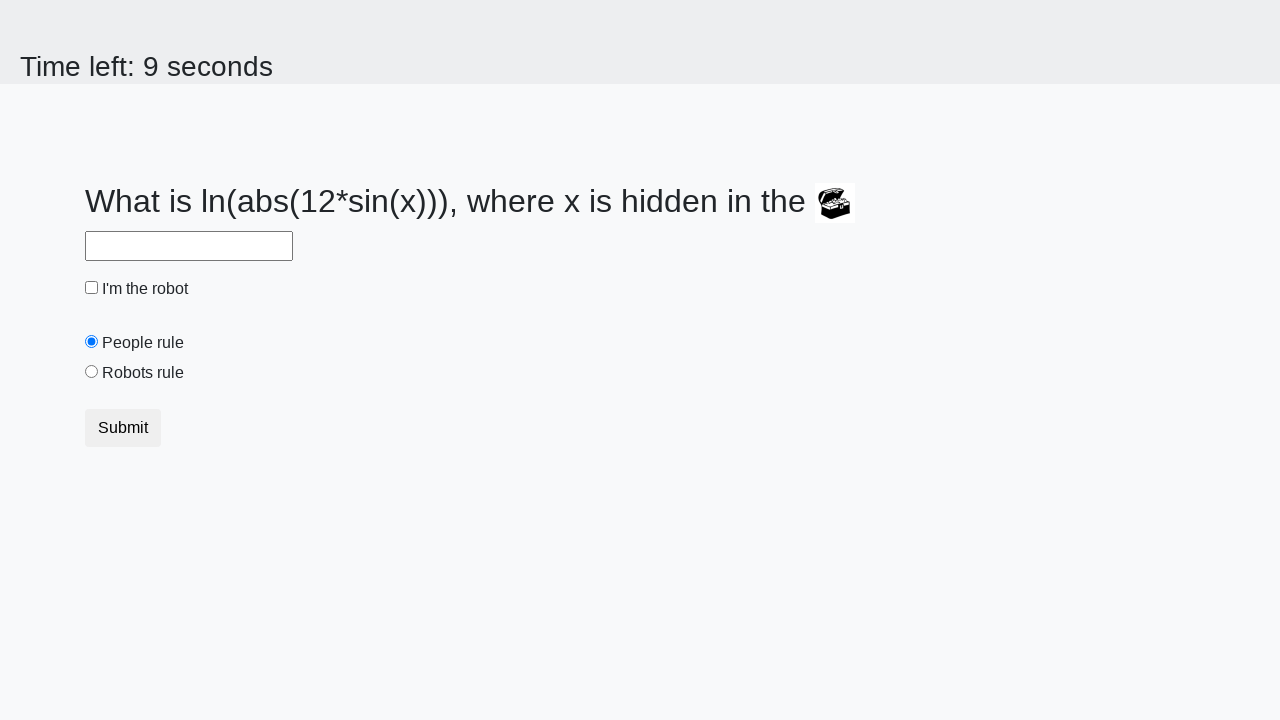

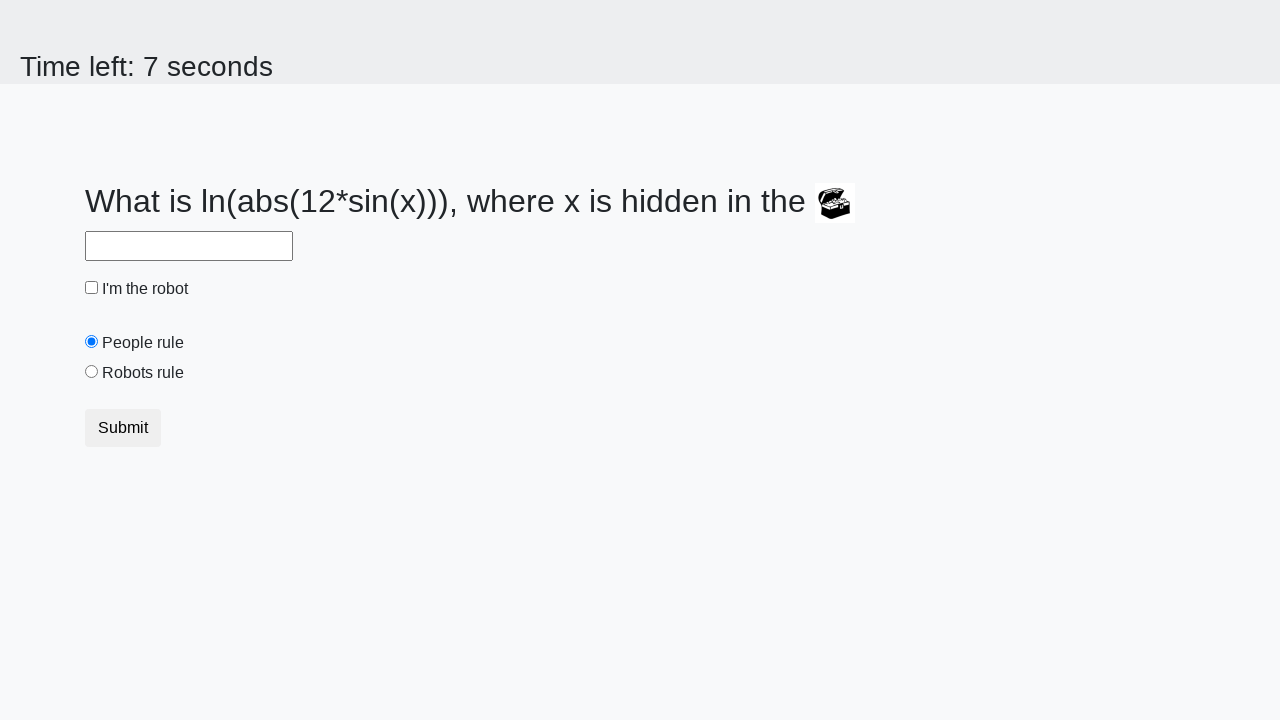